Tests the calculator.net normal calculator by entering two numbers, selecting an arithmetic operator (addition, subtraction, multiplication, or division), and verifying the calculated result matches the expected output.

Starting URL: https://www.calculator.net/

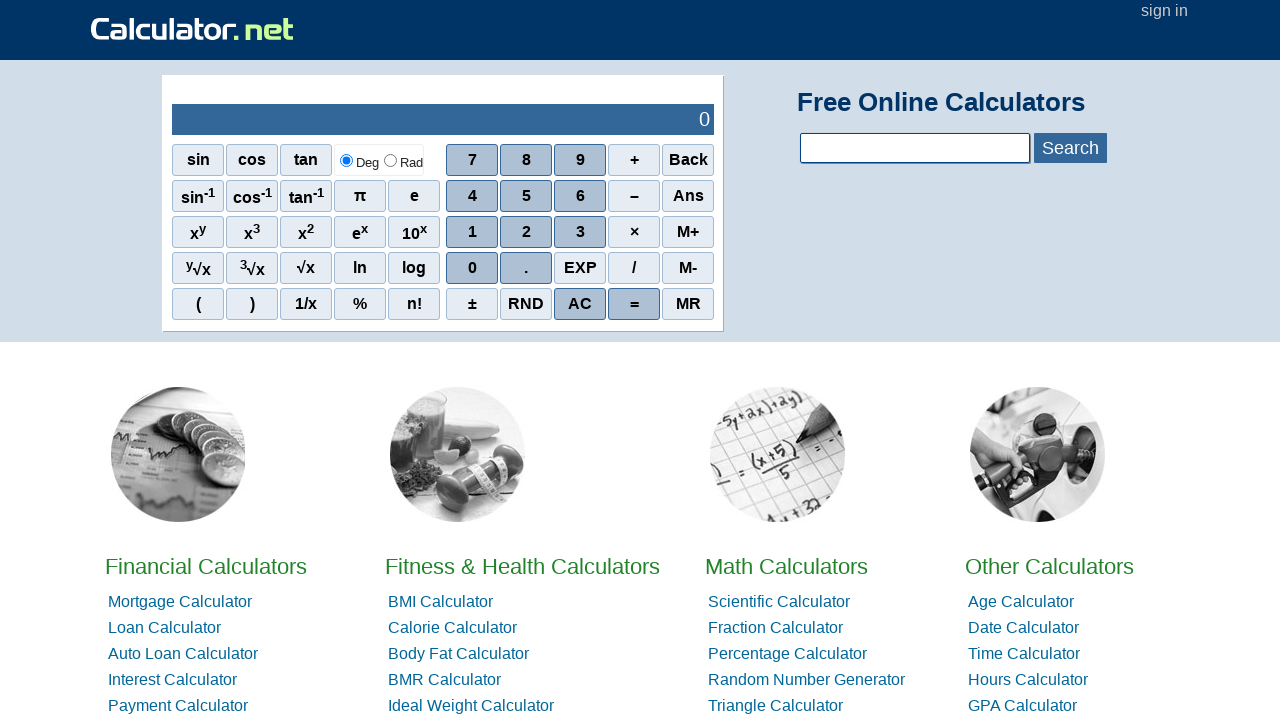

Clicked digit 4 at (472, 196) on xpath=//span[@onclick='r(4)']
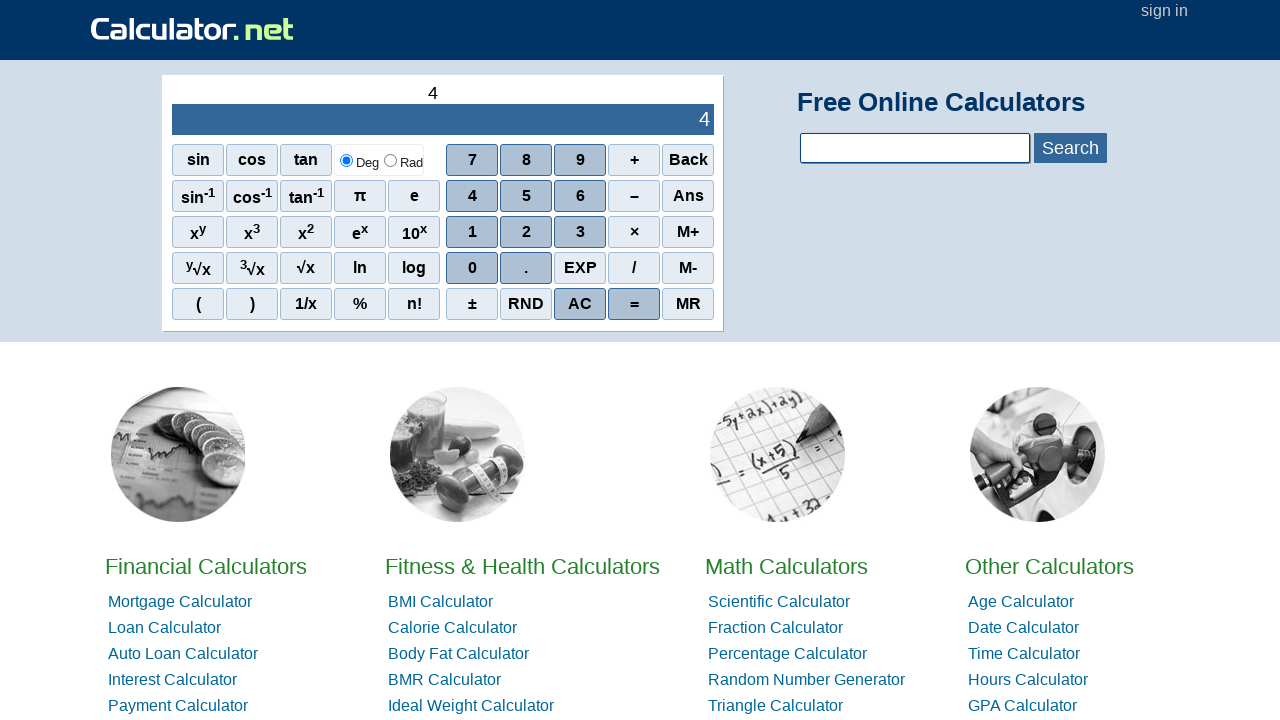

Clicked digit 7 to enter first number 47 at (472, 160) on xpath=//span[@onclick='r(7)']
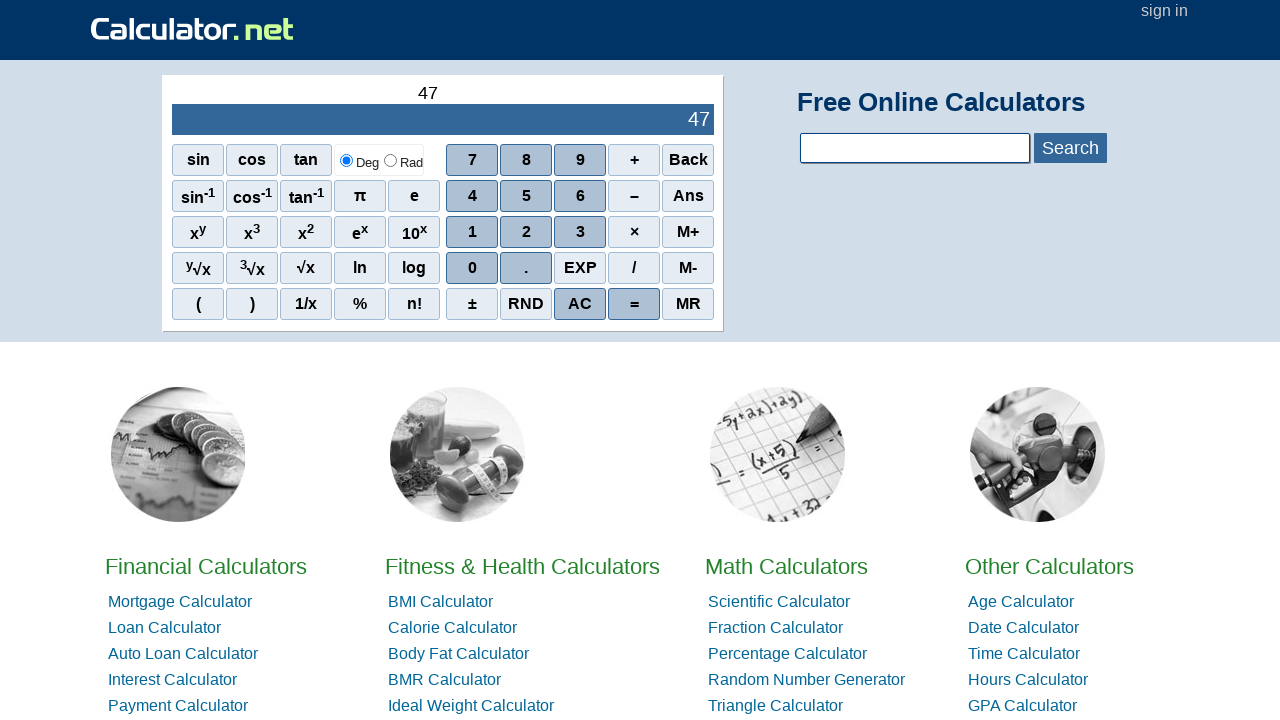

Clicked addition operator at (634, 160) on xpath=//span[text()='+']
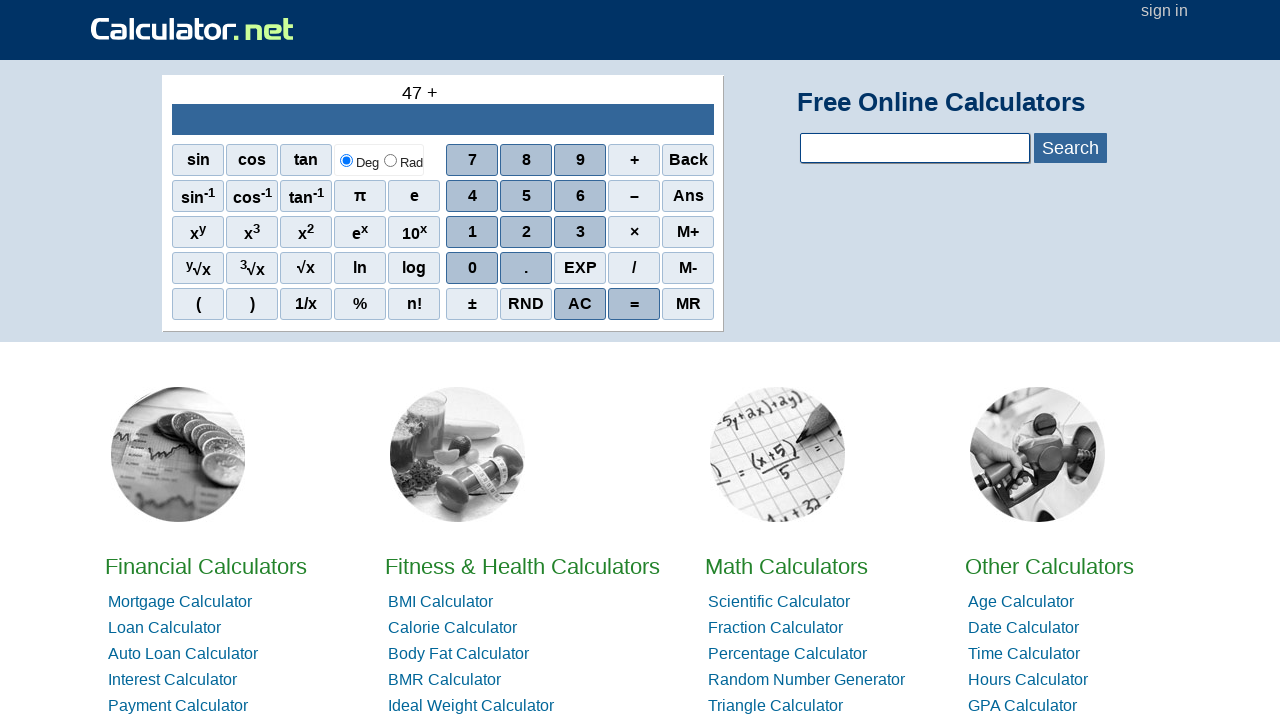

Clicked digit 2 at (526, 232) on xpath=//span[@onclick='r(2)']
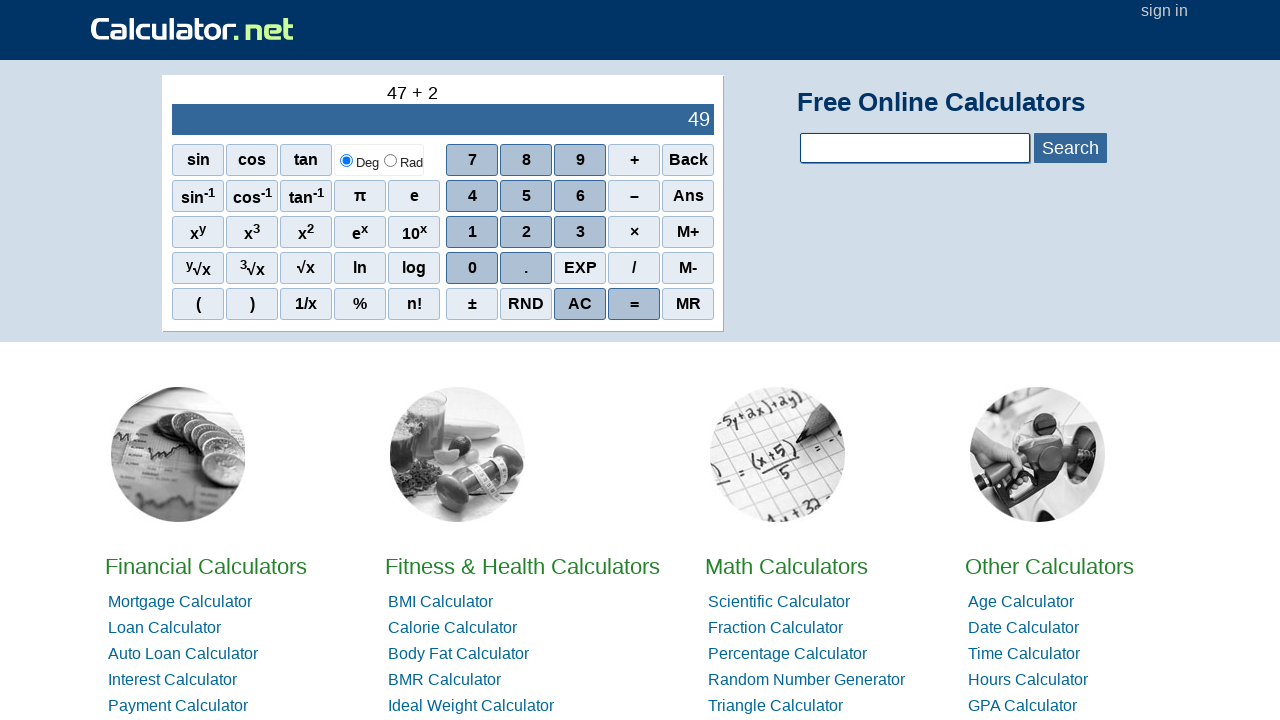

Clicked digit 3 to enter second number 23 at (580, 232) on xpath=//span[@onclick='r(3)']
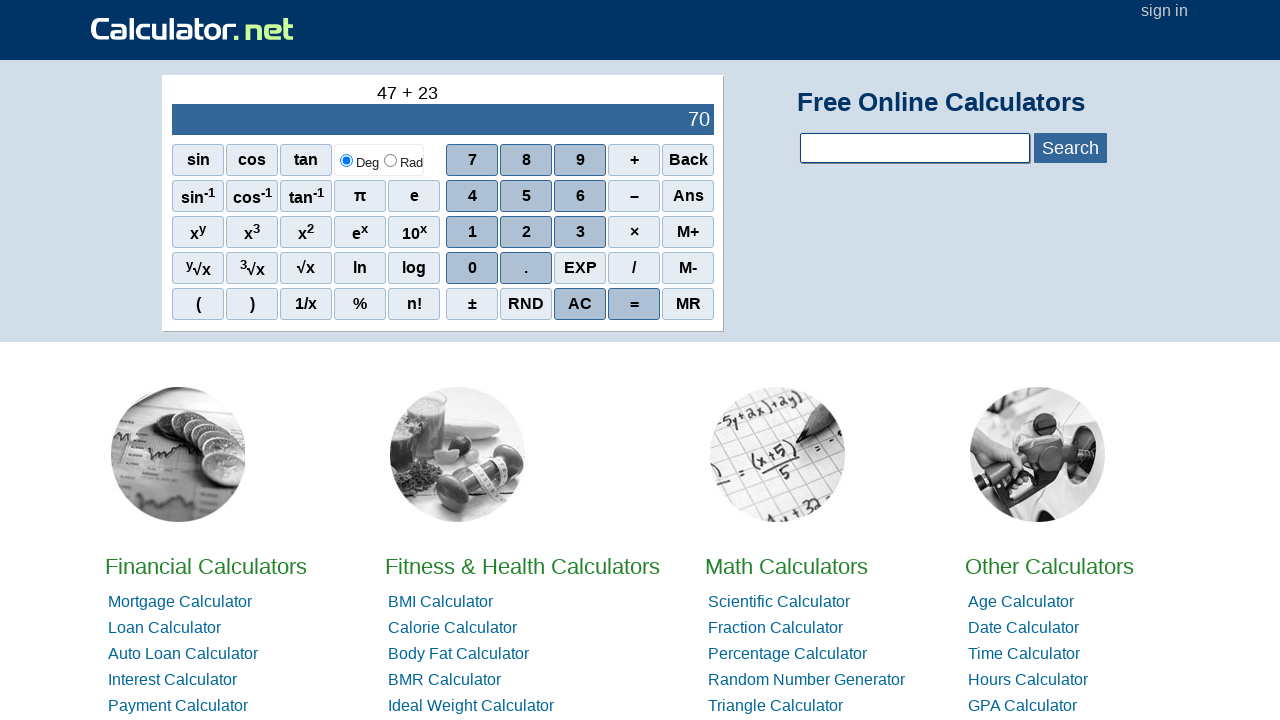

Clicked equals button to calculate result at (634, 304) on xpath=//span[text()='=']
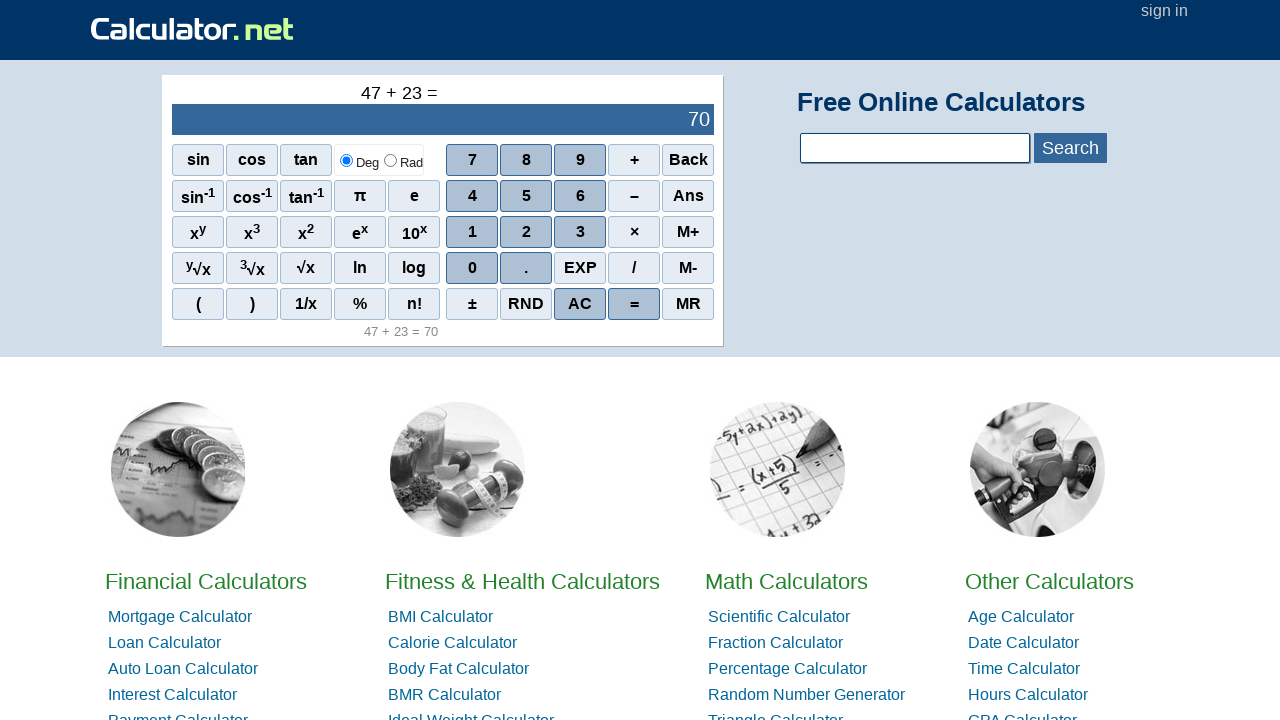

Calculator output element loaded
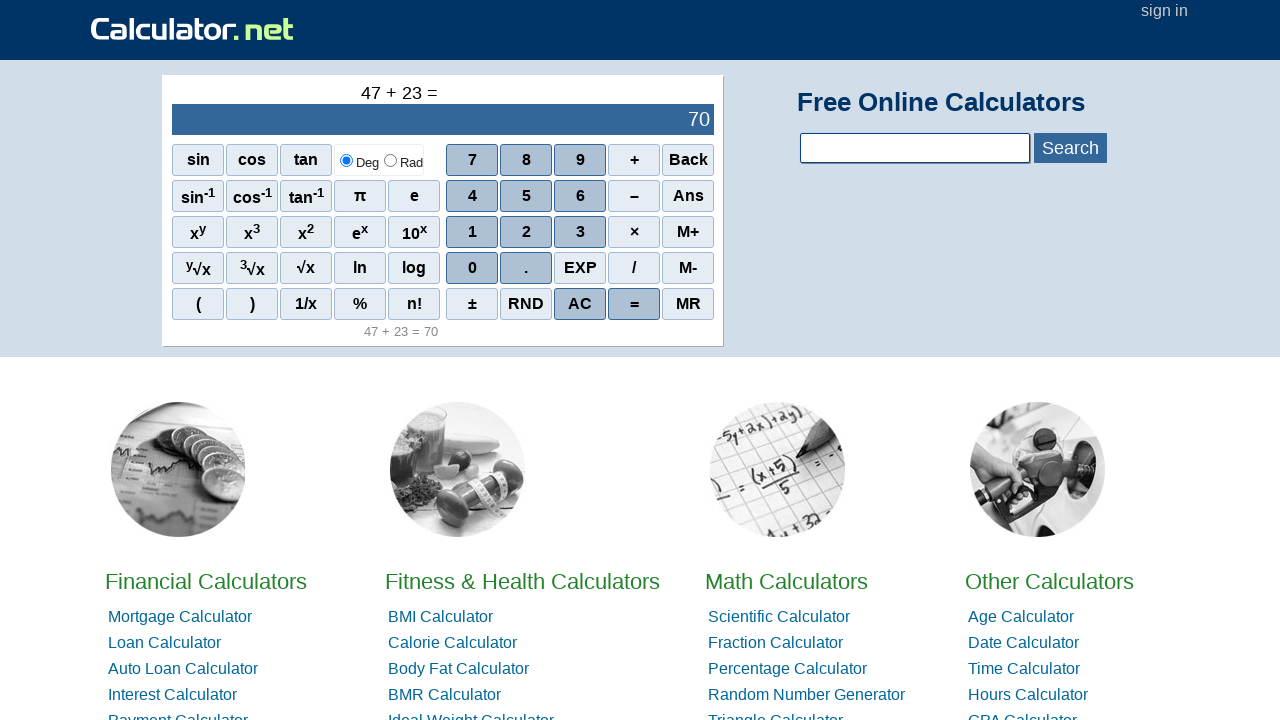

Retrieved result text: 70
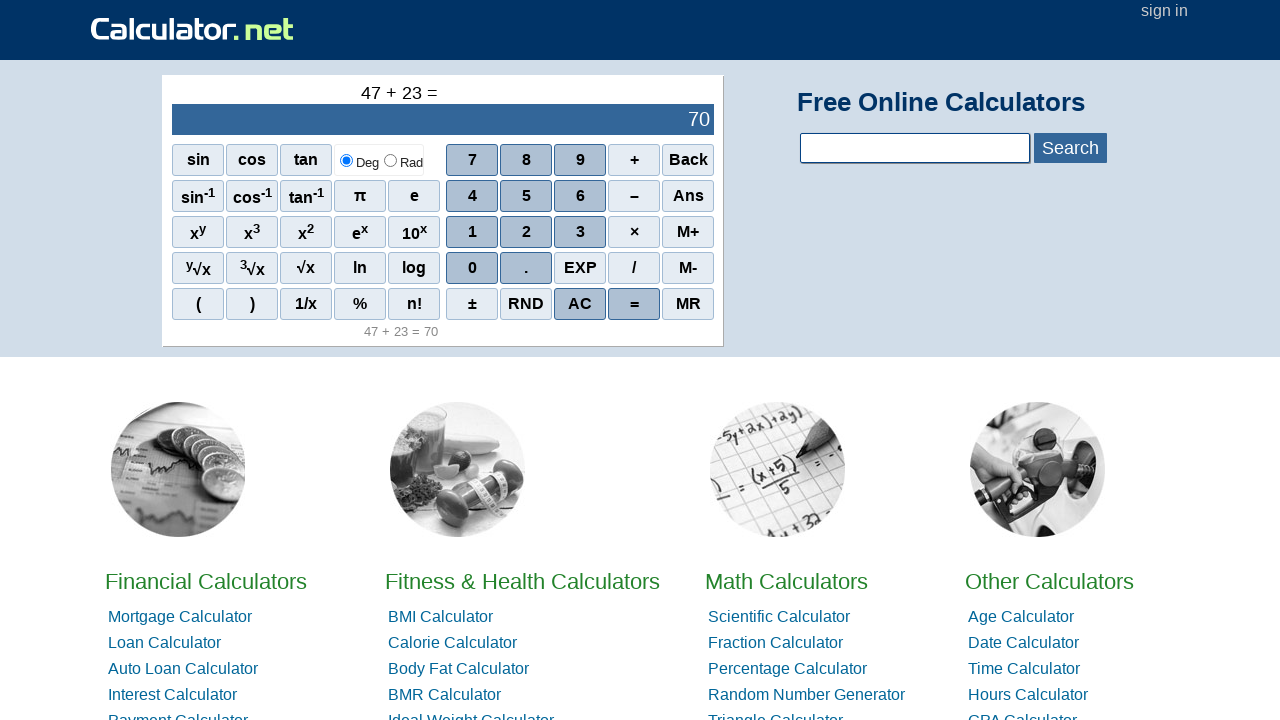

Converted result to float: 70.0
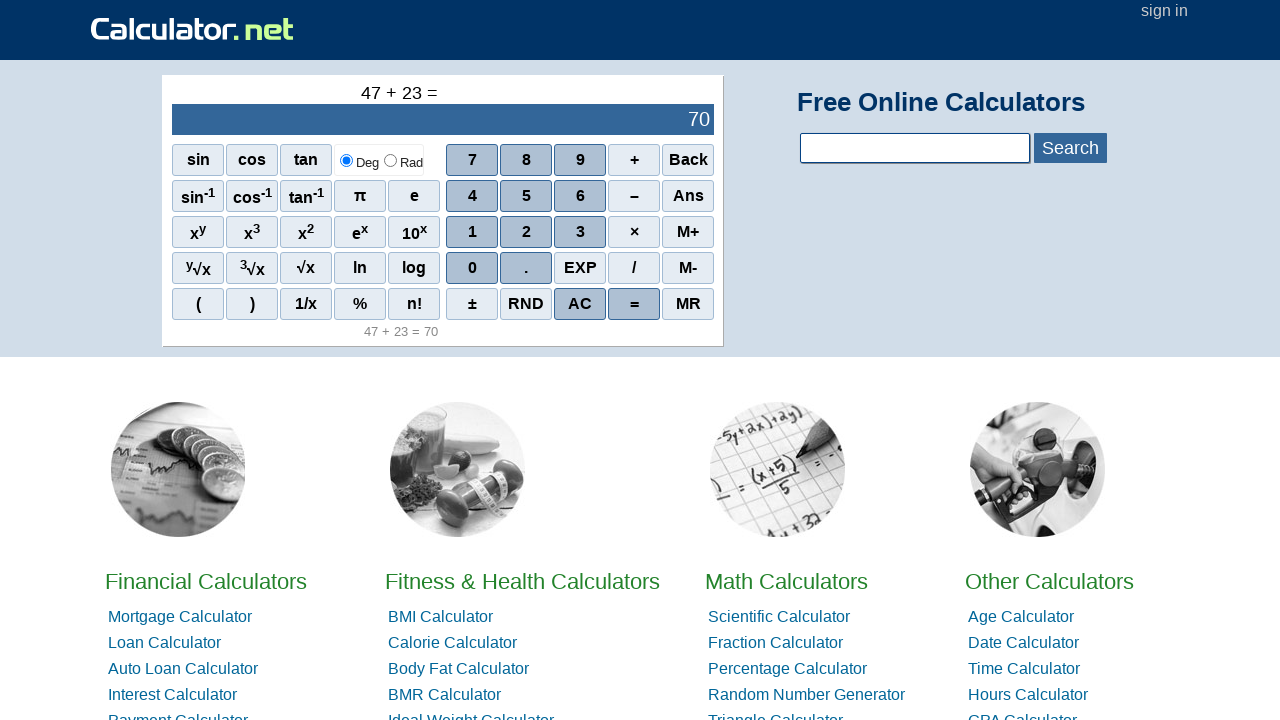

Verified result equals 70.0 - calculation test passed
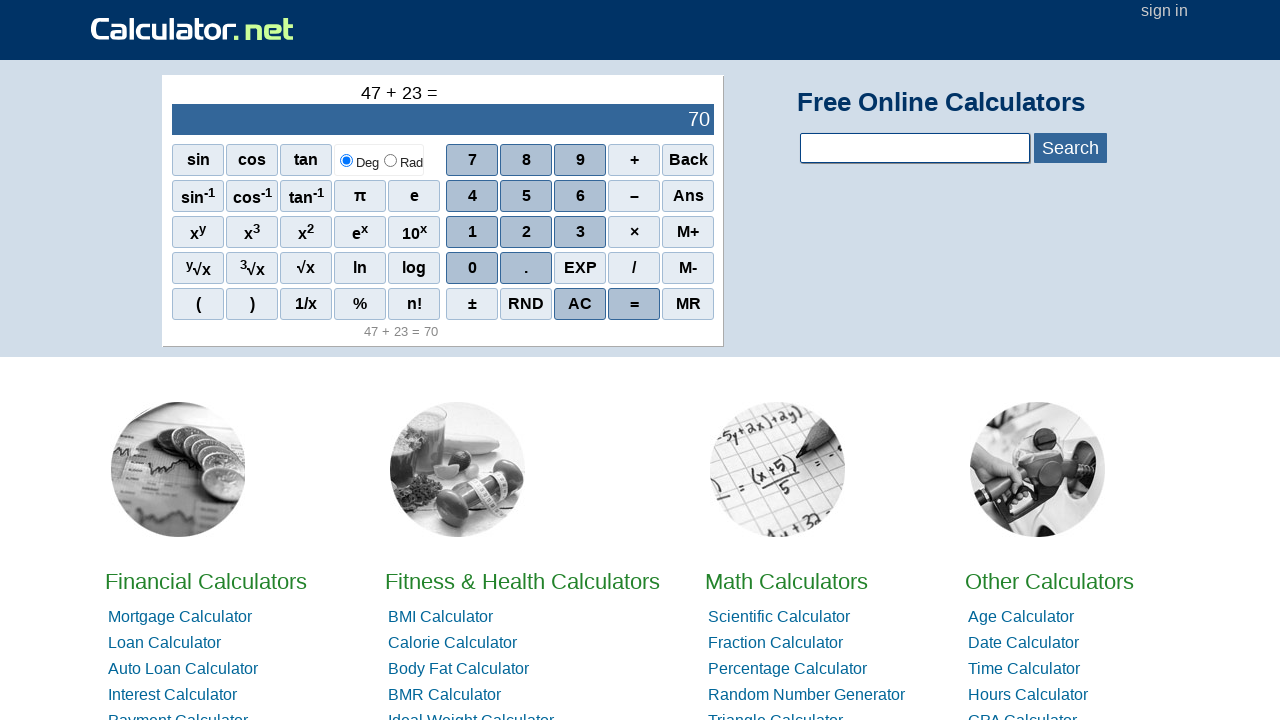

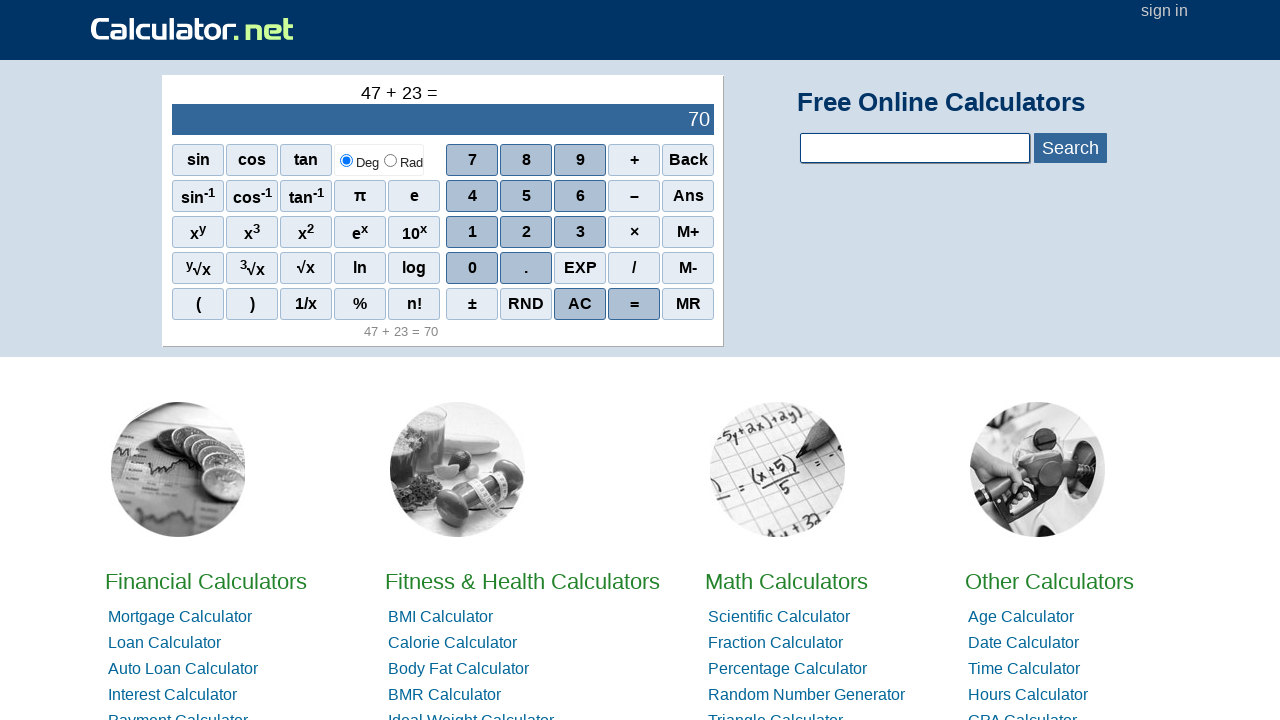